Tests dropdown/select menu functionality by selecting an option with value "4" (which corresponds to "Purple") from the old-style select menu on the DemoQA practice page.

Starting URL: https://demoqa.com/select-menu

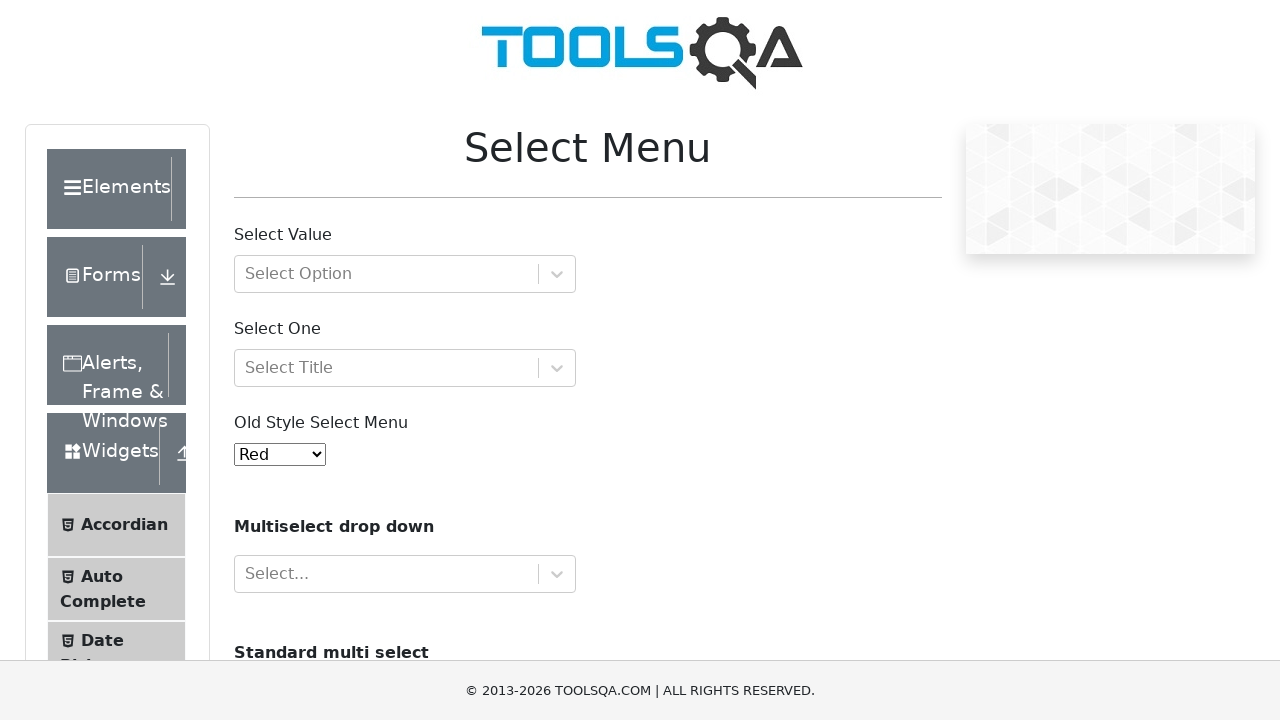

Navigated to DemoQA select menu practice page
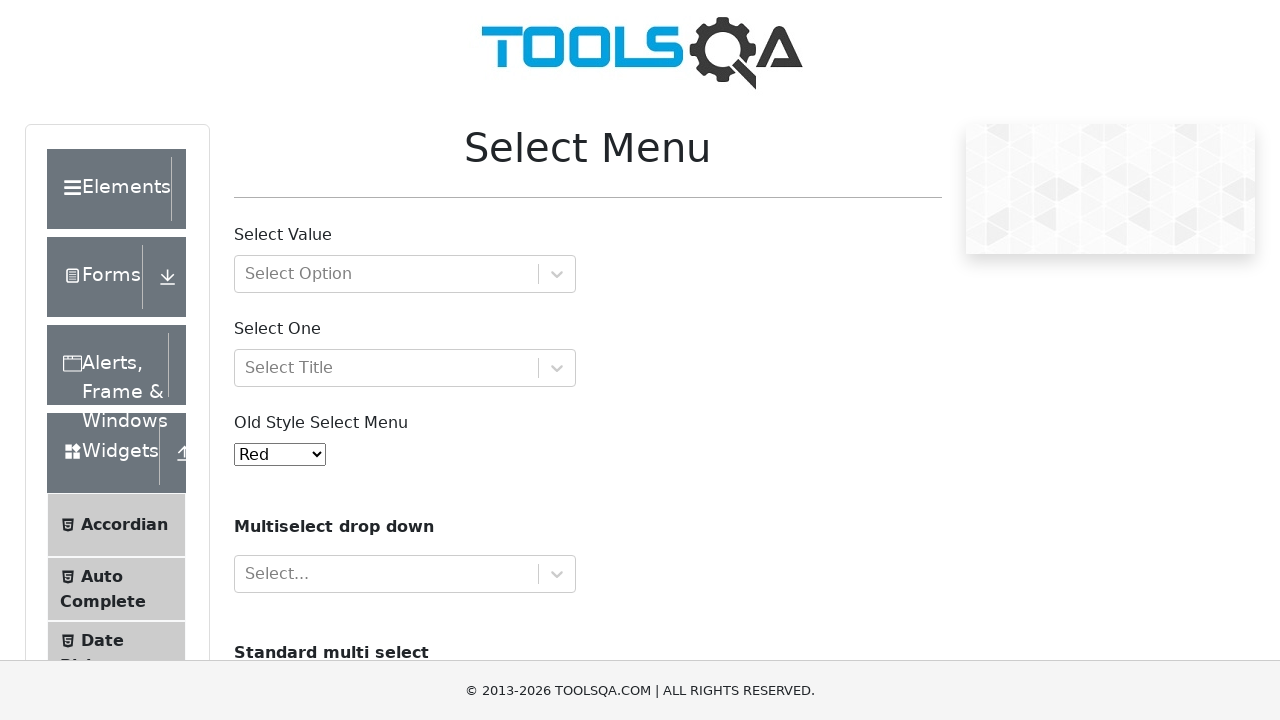

Selected option with value '4' (Purple) from old-style select menu on #oldSelectMenu
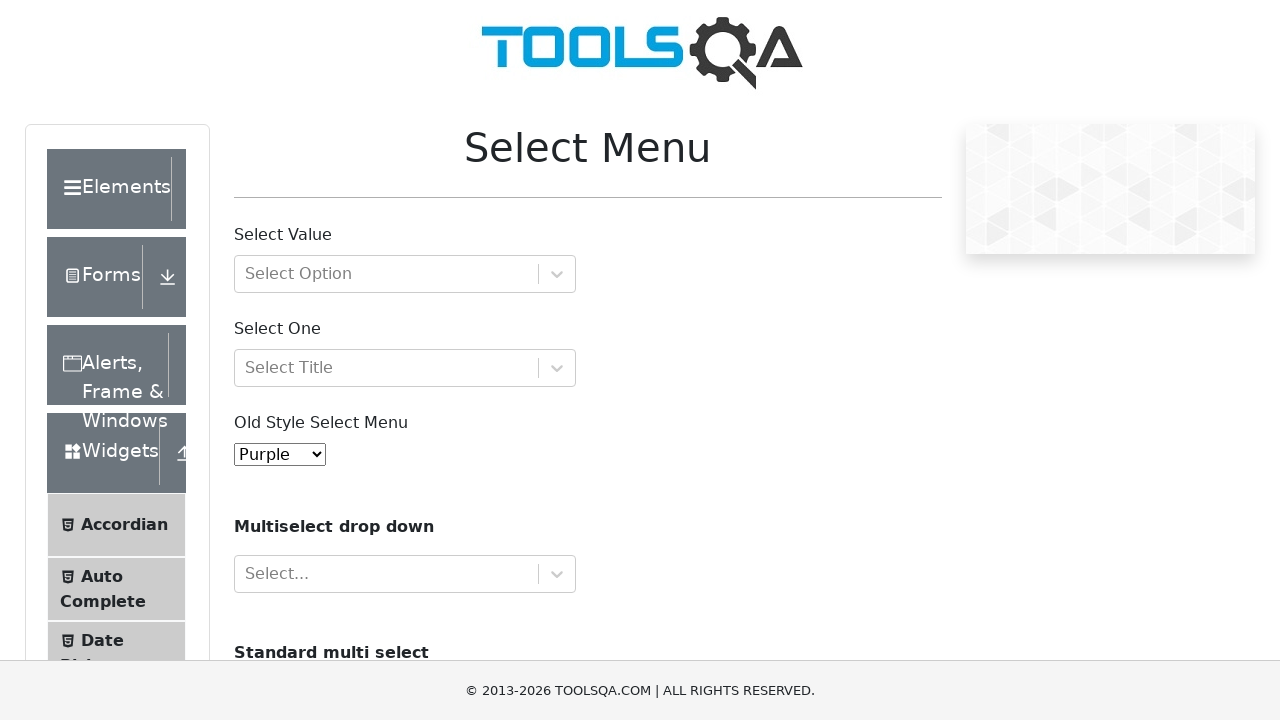

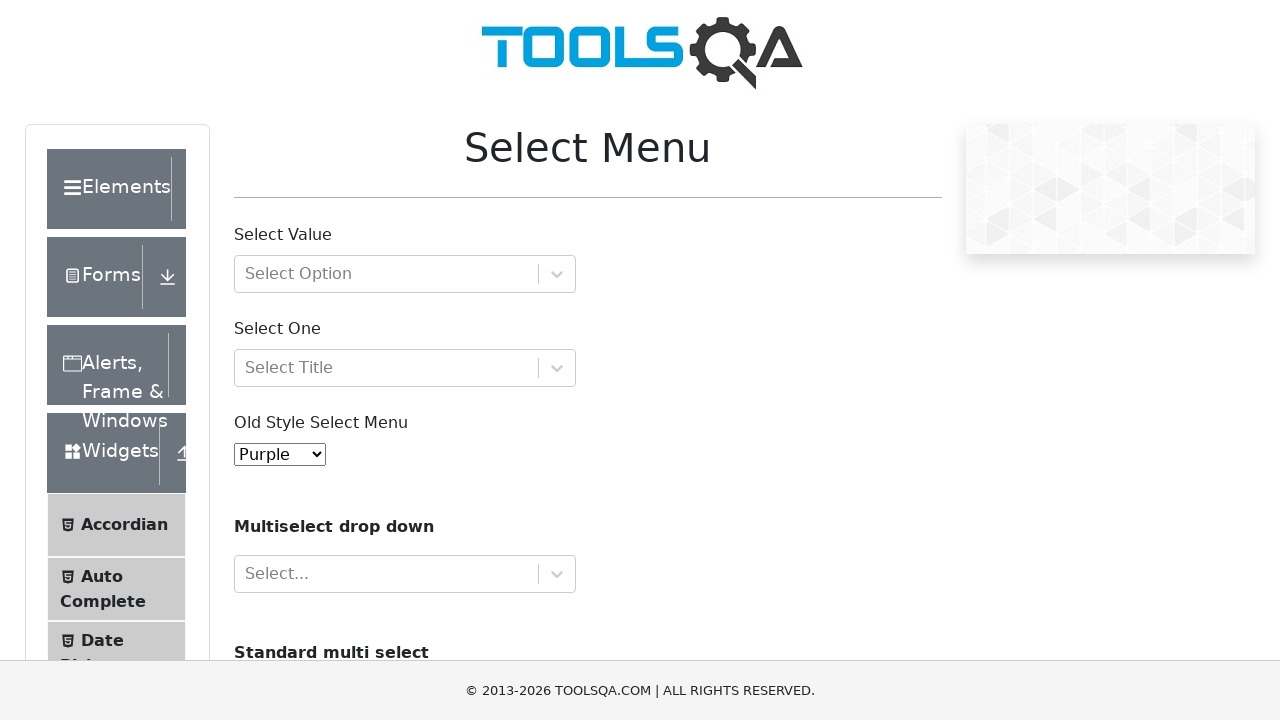